Tests working with multiple browser windows using a more resilient approach - stores the original window handle, clicks to open new window, then switches between windows verifying titles

Starting URL: https://the-internet.herokuapp.com/windows

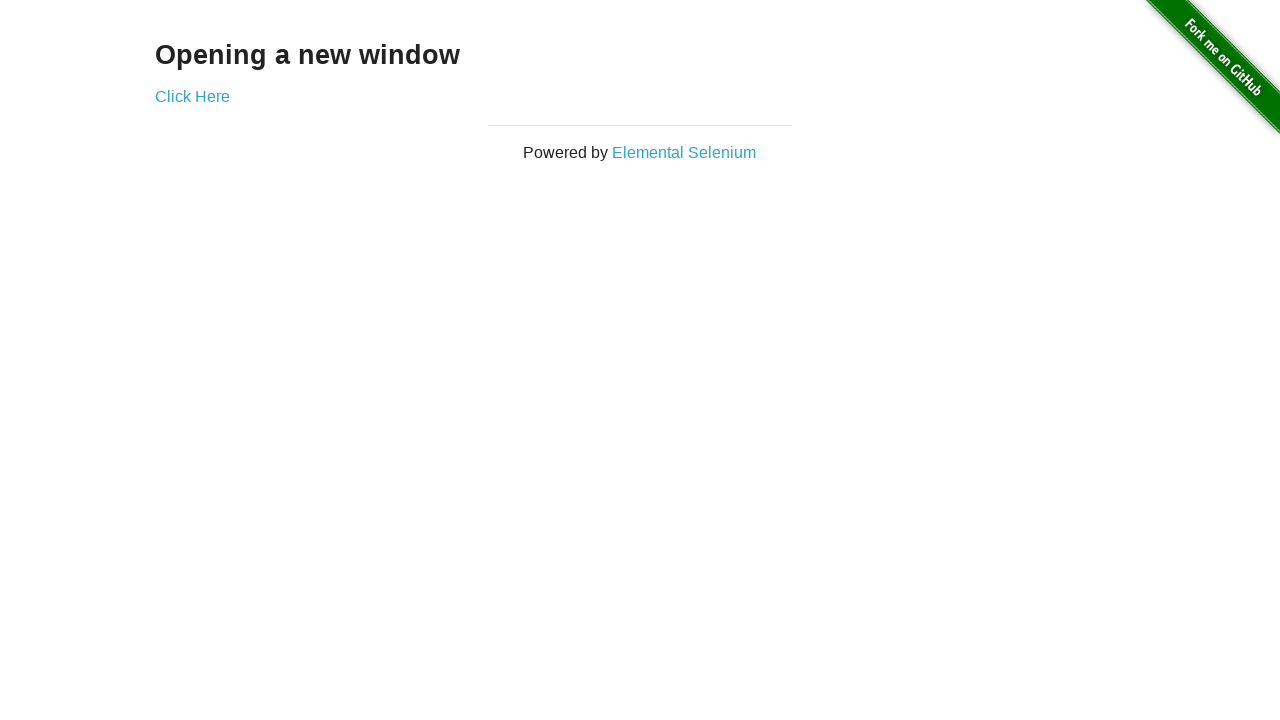

Stored reference to the first page
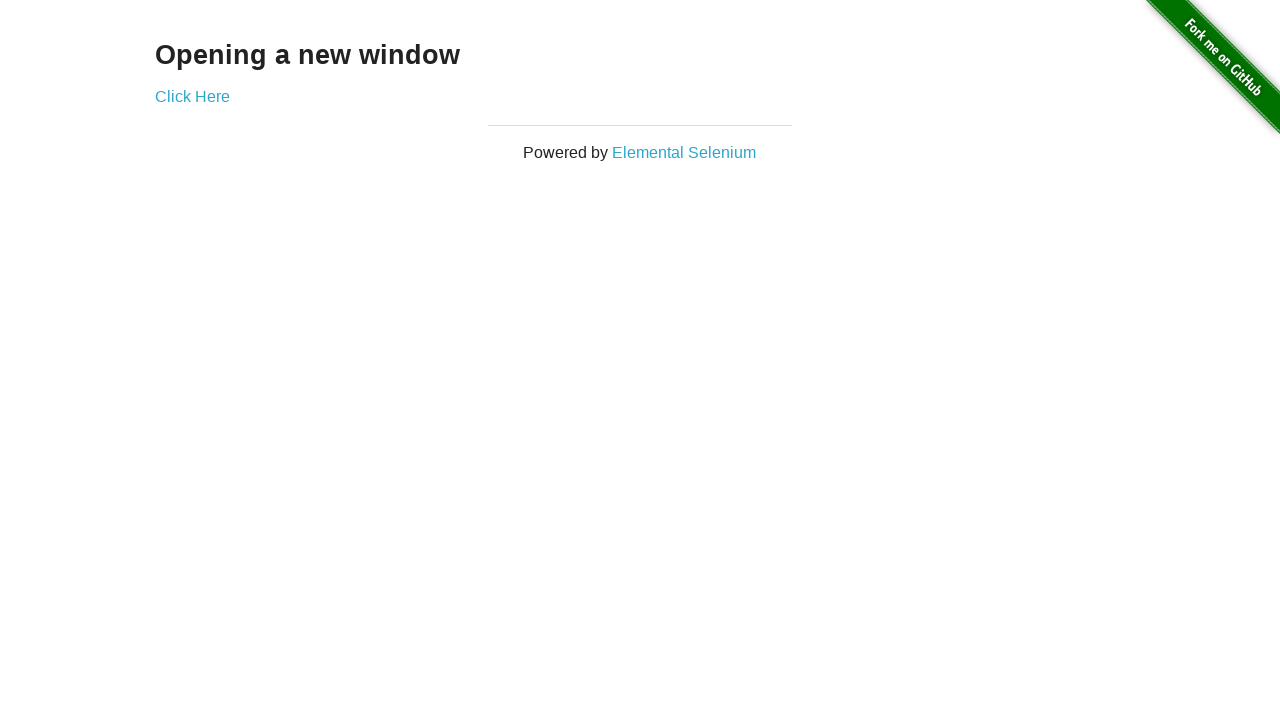

Clicked the link to open a new window at (192, 96) on .example a
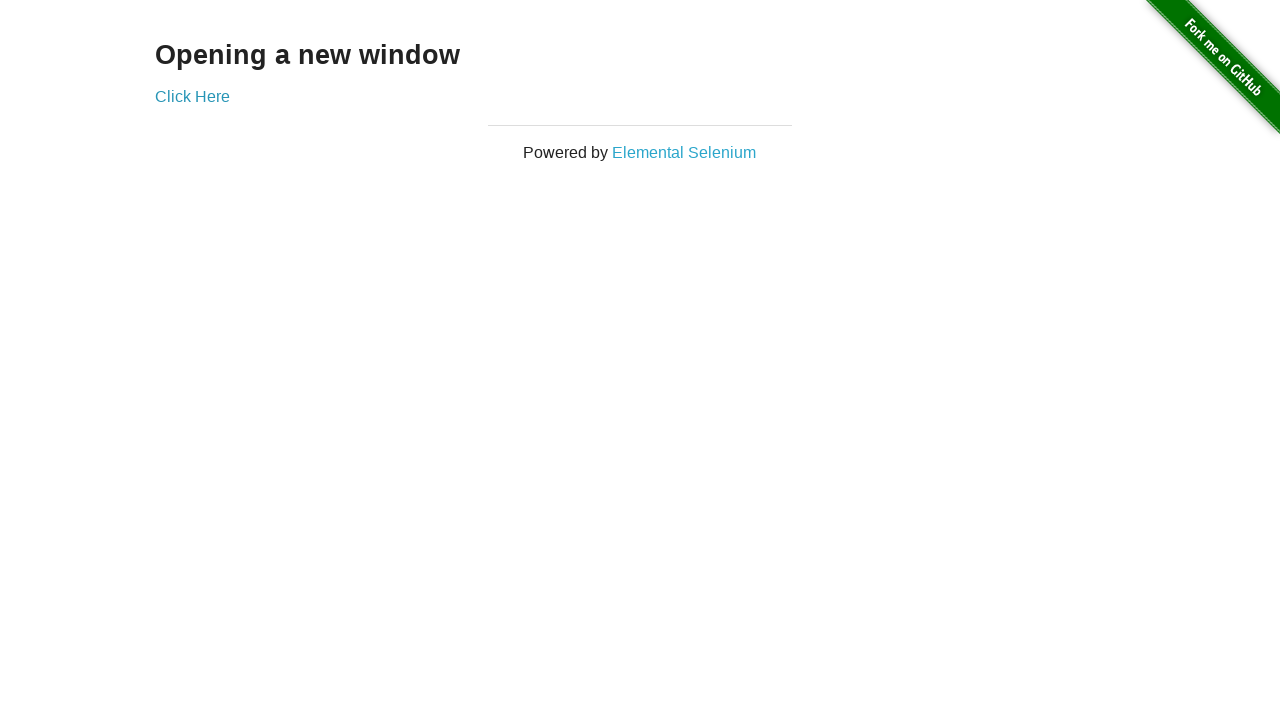

Captured the new page object from the context
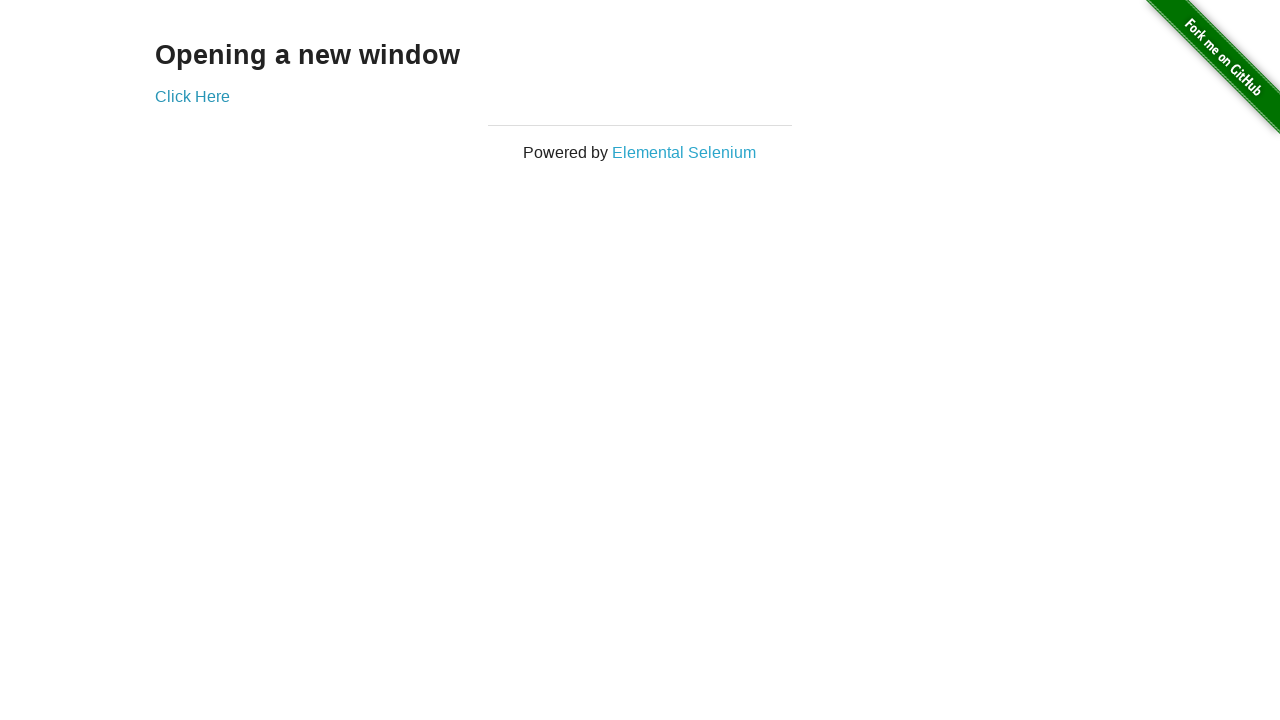

Verified the first window title is 'The Internet'
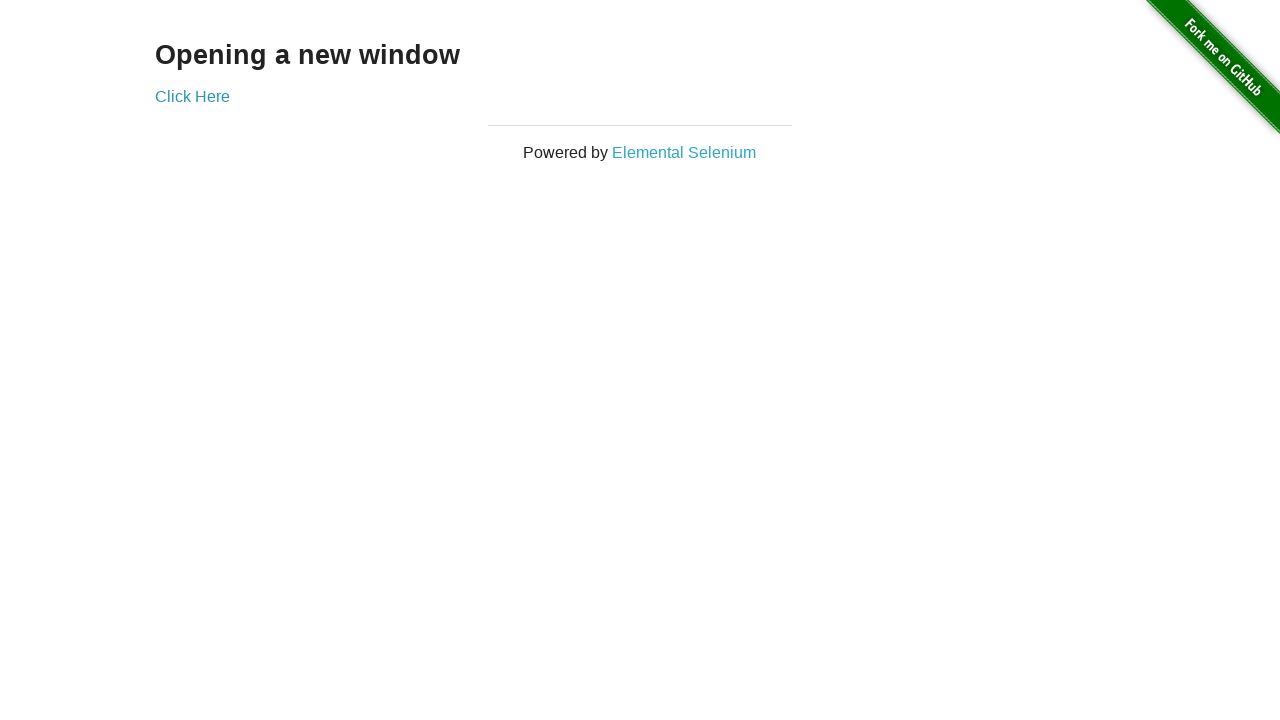

Waited for the new page to load
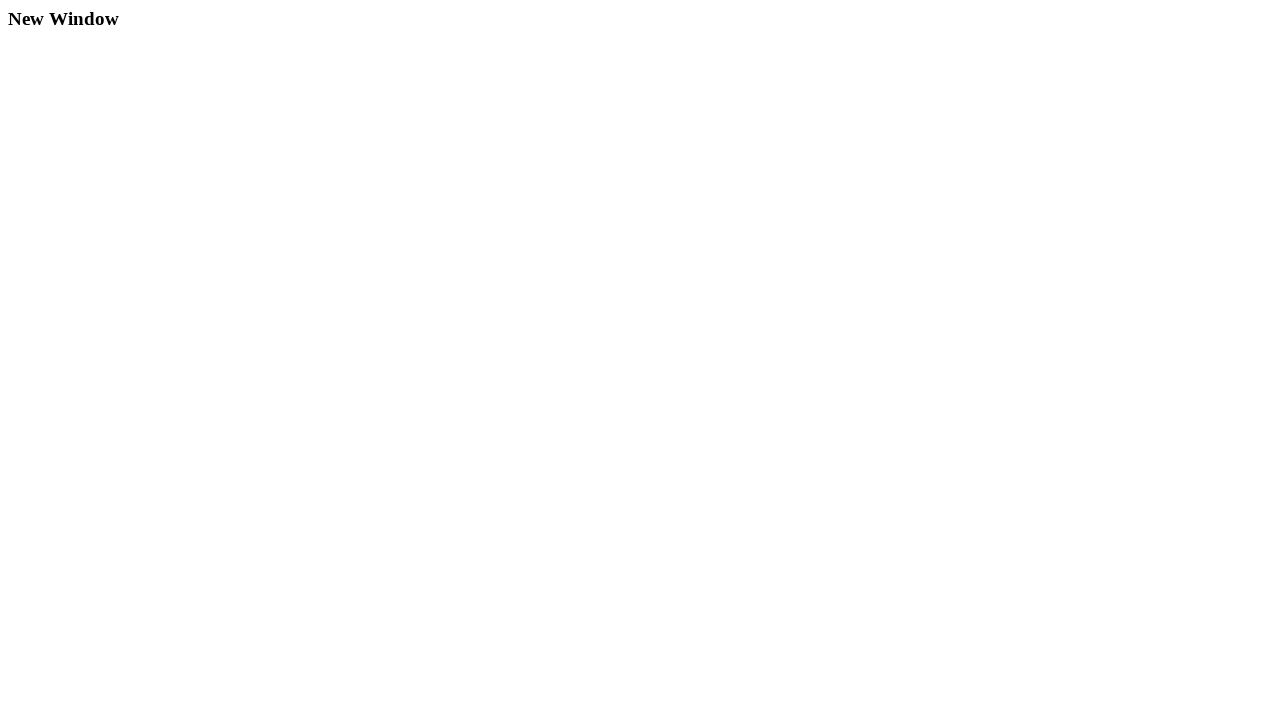

Verified the new window title is 'New Window'
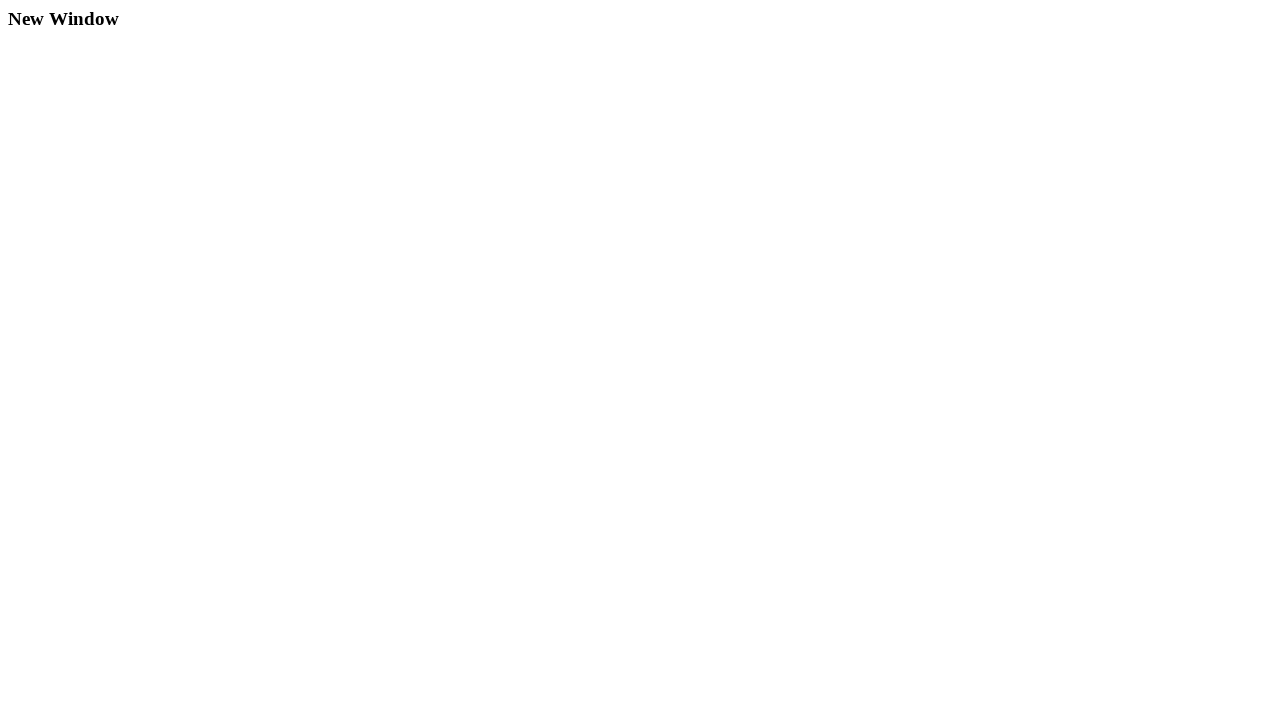

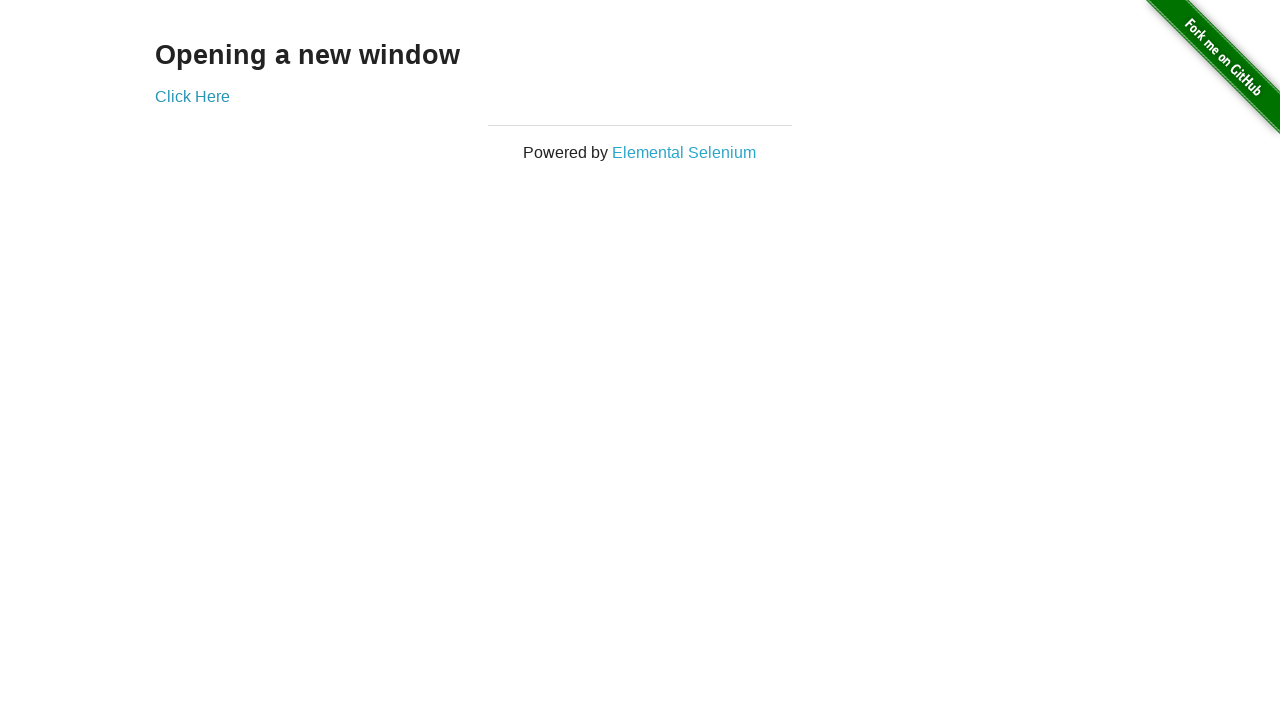